Tests window handling by clicking a link that opens a new tab, switching to the new tab, and verifying the new window's title is "New Window"

Starting URL: https://the-internet.herokuapp.com/windows

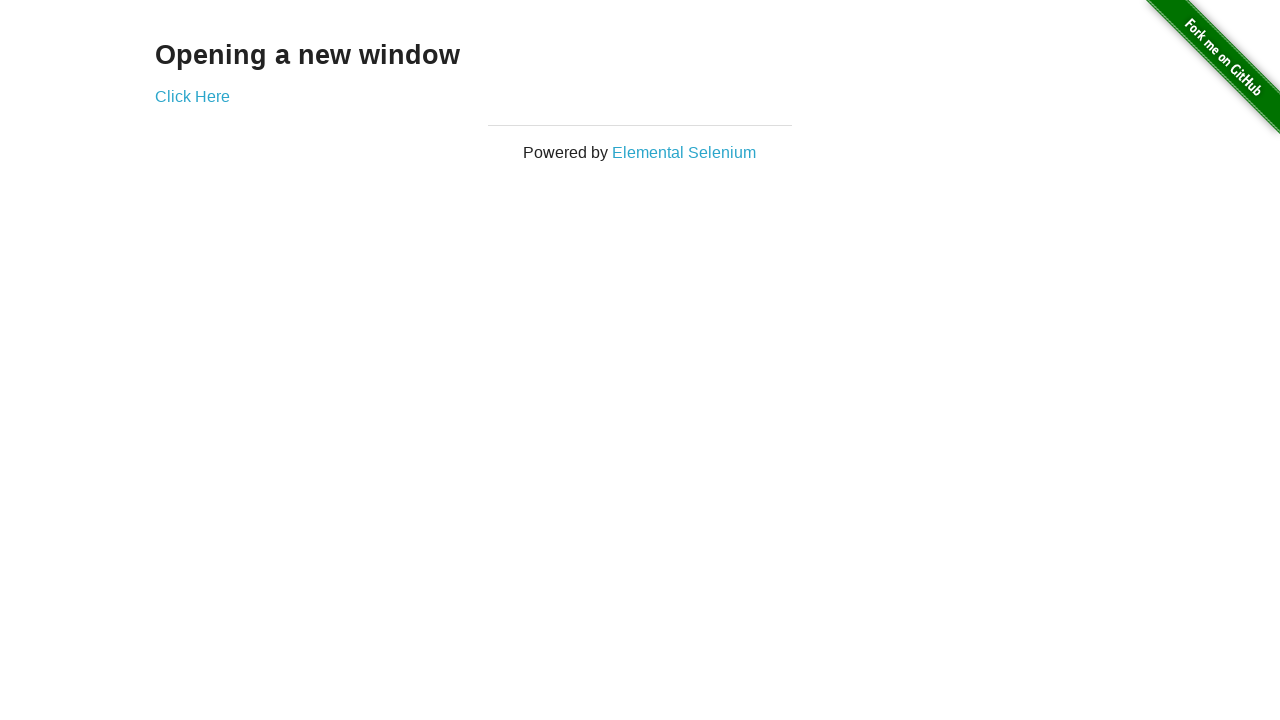

Navigated to https://the-internet.herokuapp.com/windows
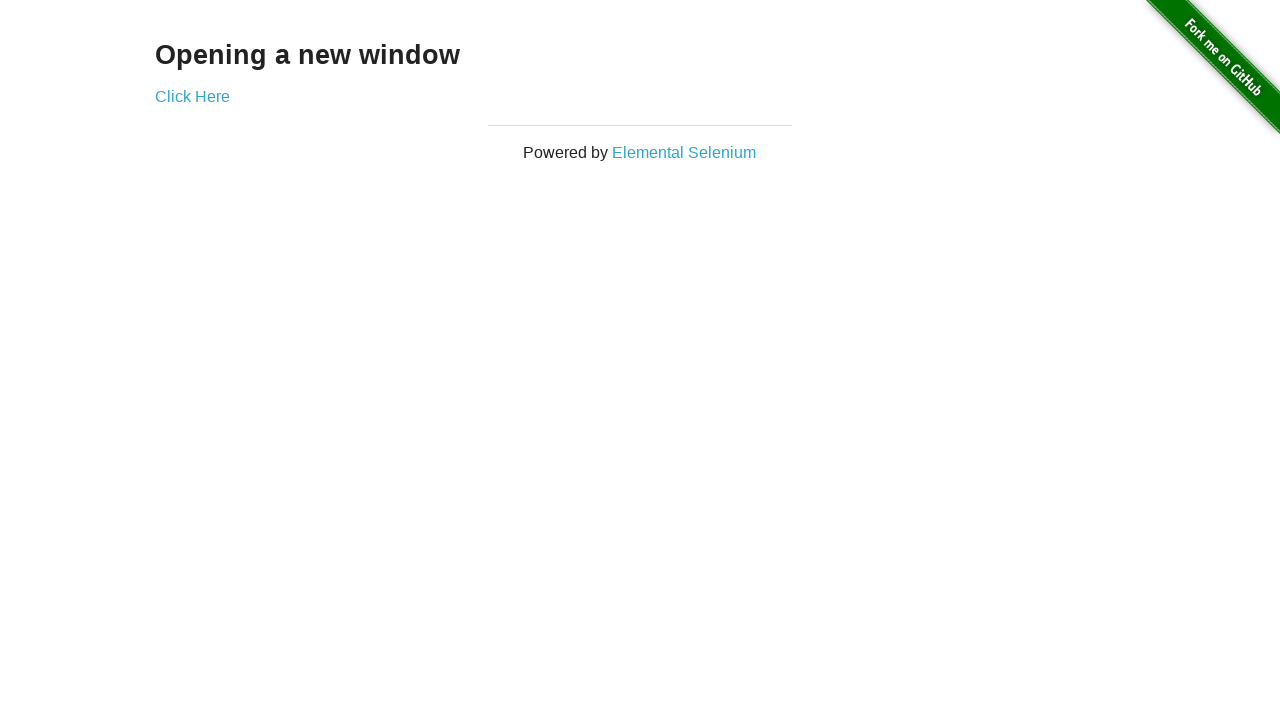

Clicked 'Click Here' link and opened a new tab at (192, 96) on xpath=//*[text()='Click Here']
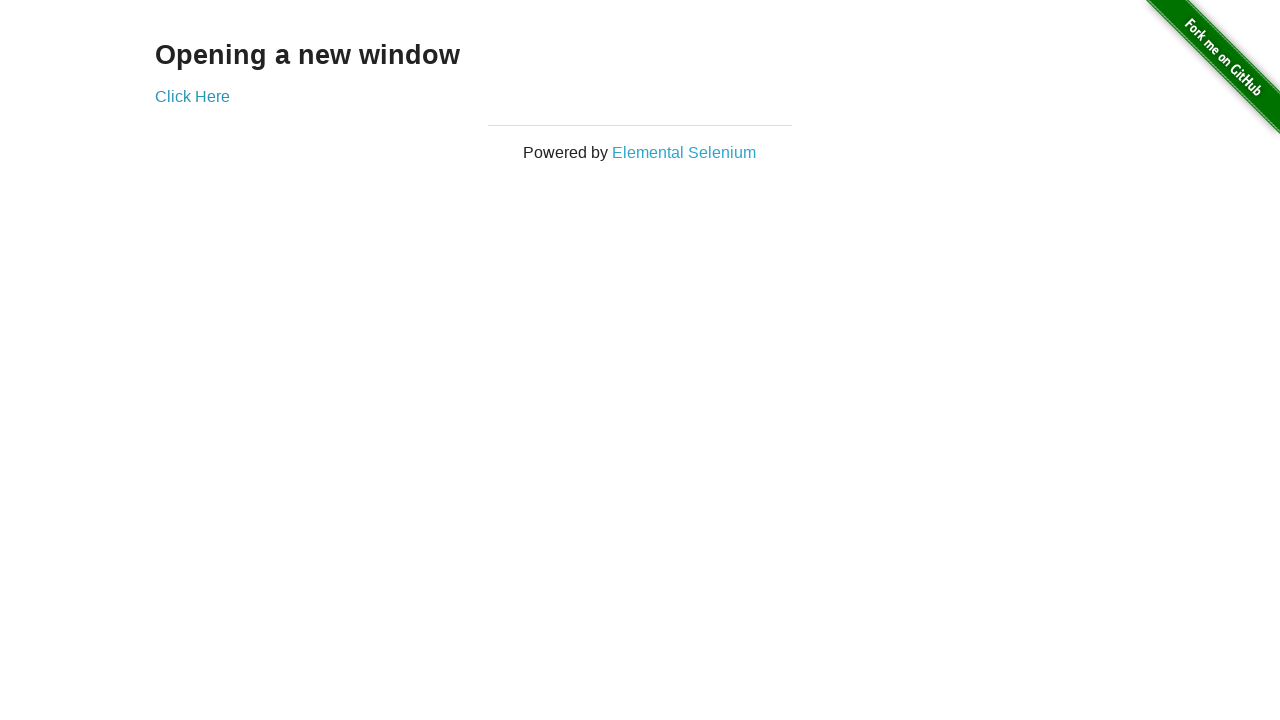

New page loaded successfully
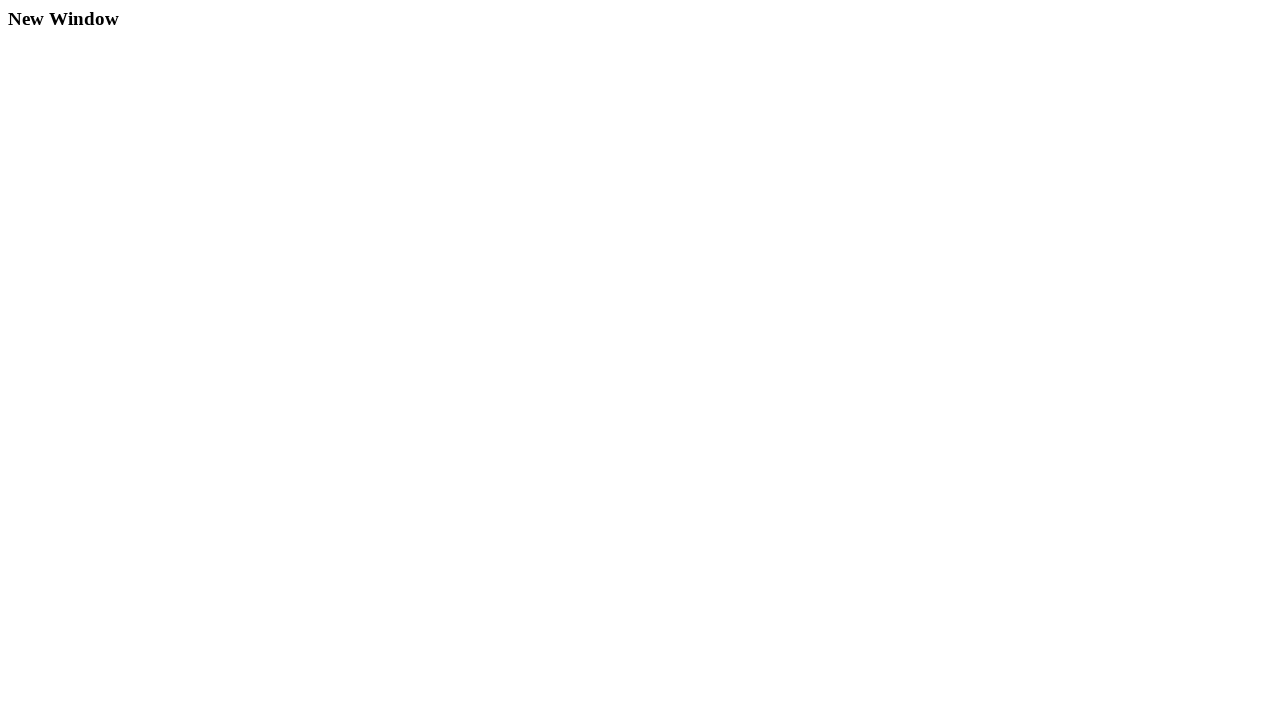

Verified new window title is 'New Window'
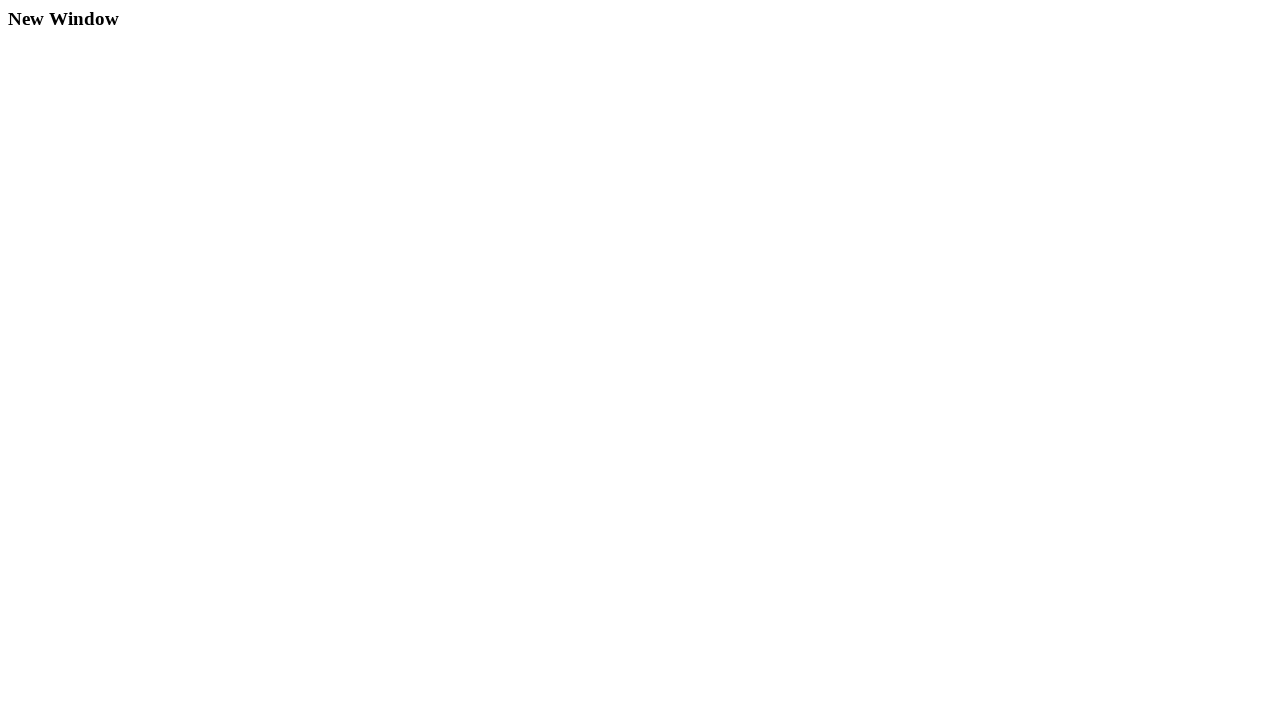

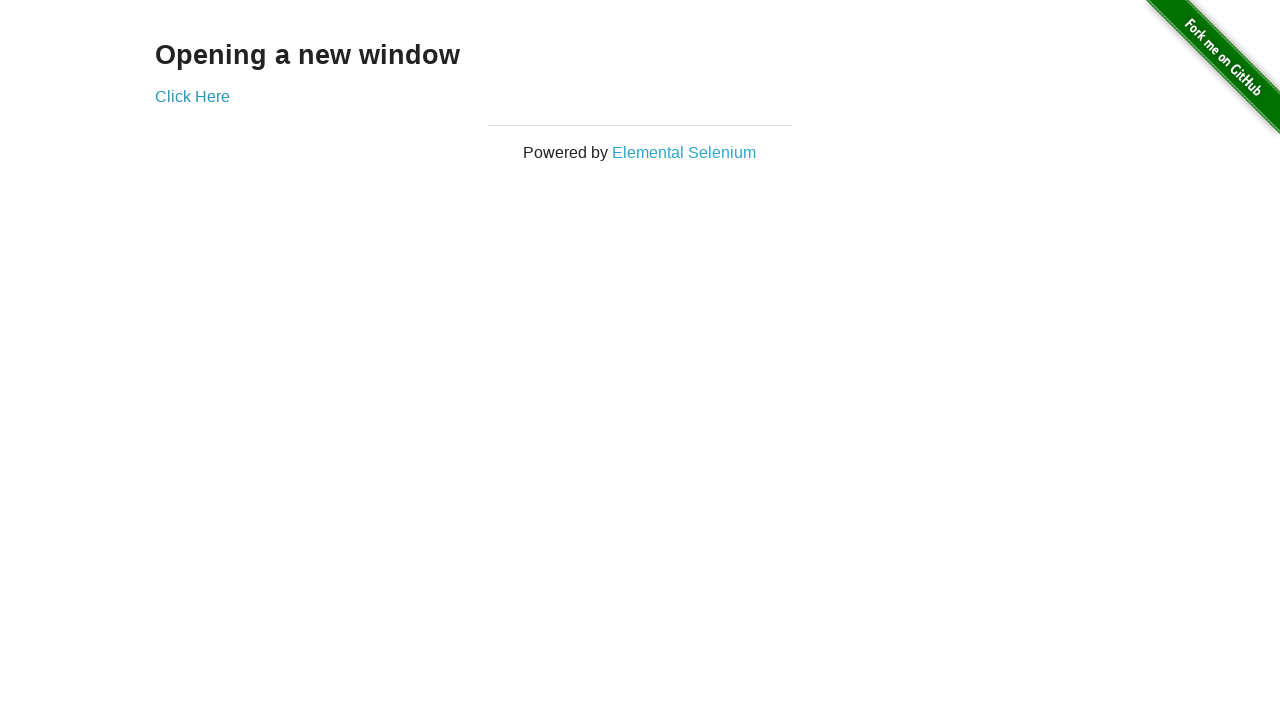